Tests getting text content from the hero subtitle element on WebdriverIO page

Starting URL: https://webdriver.io

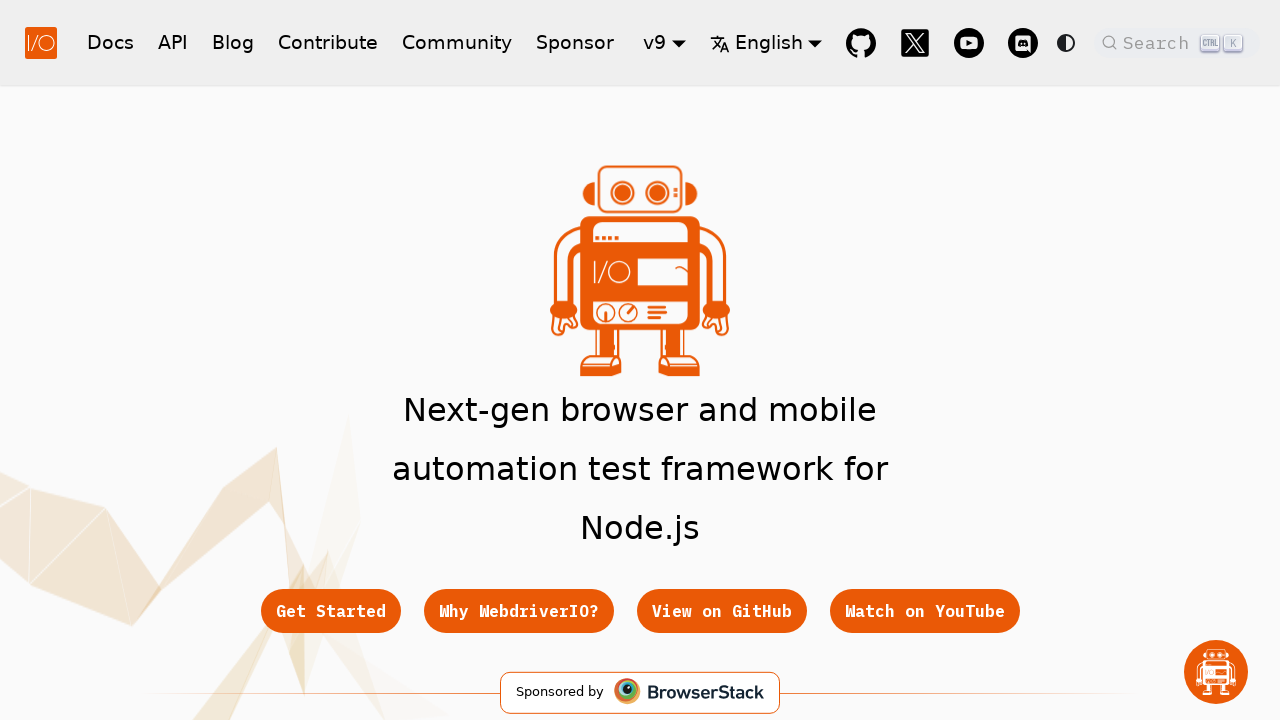

Located hero subtitle element
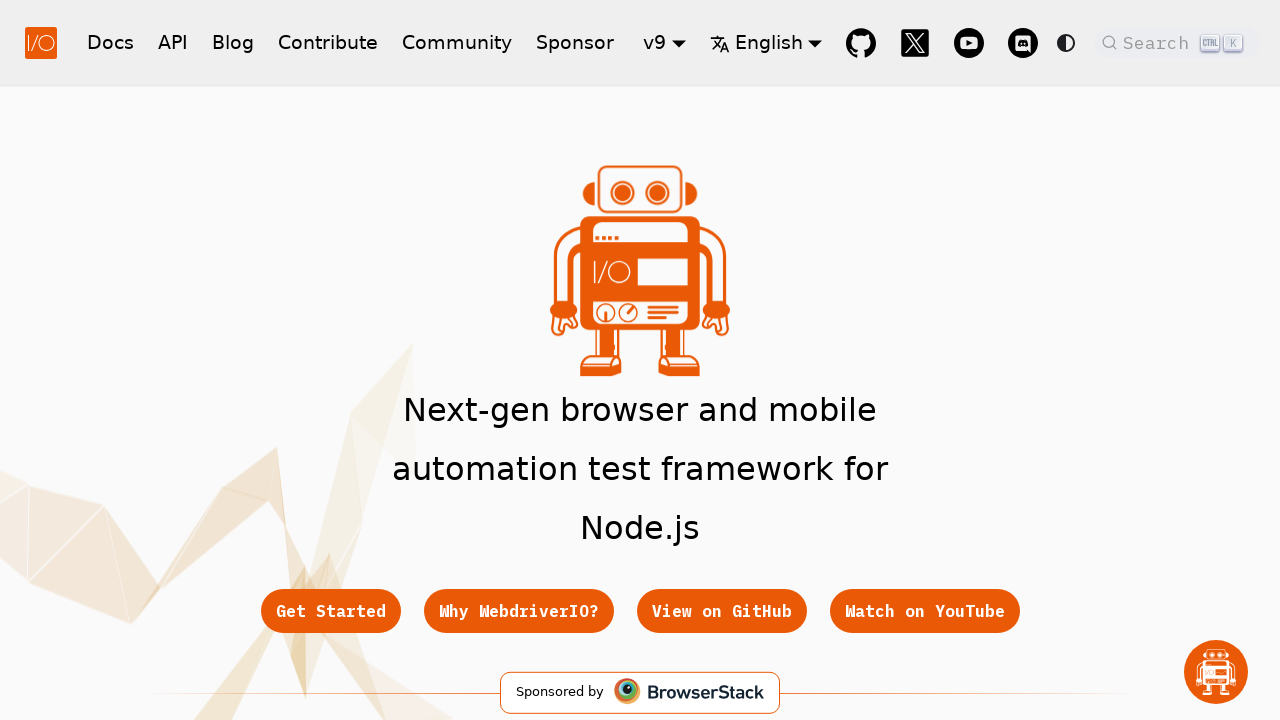

Hero subtitle element loaded and ready
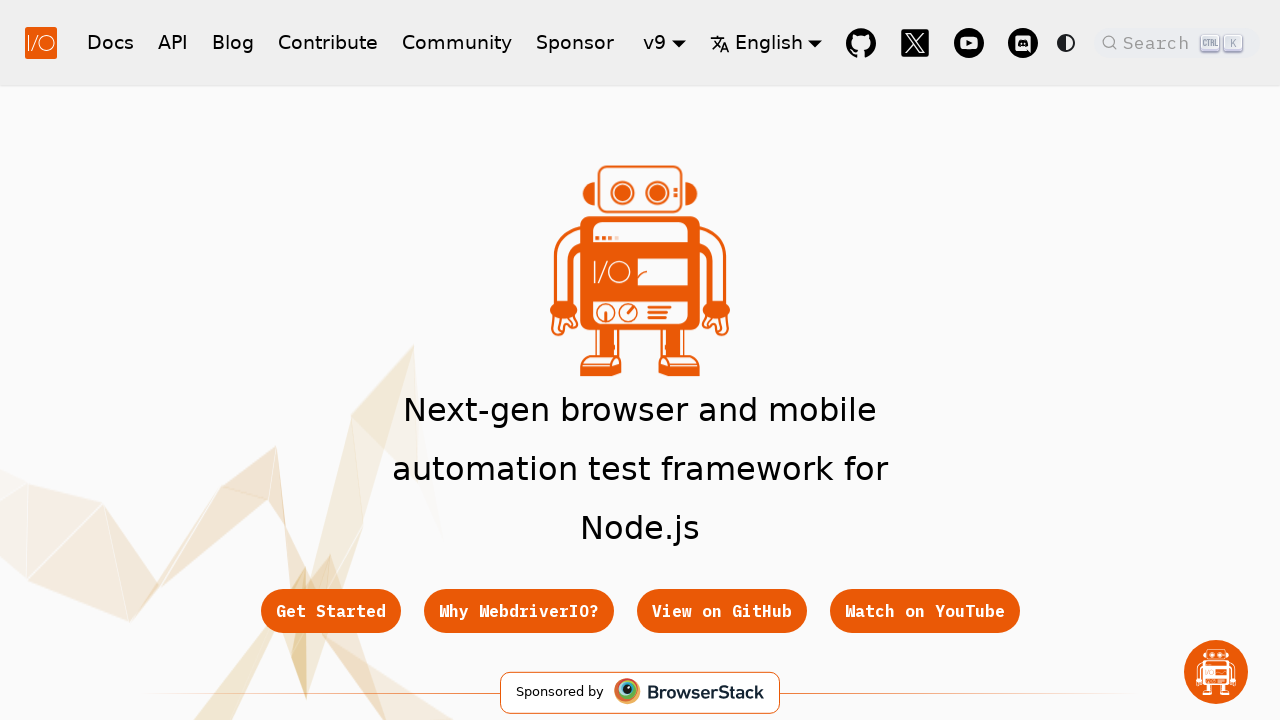

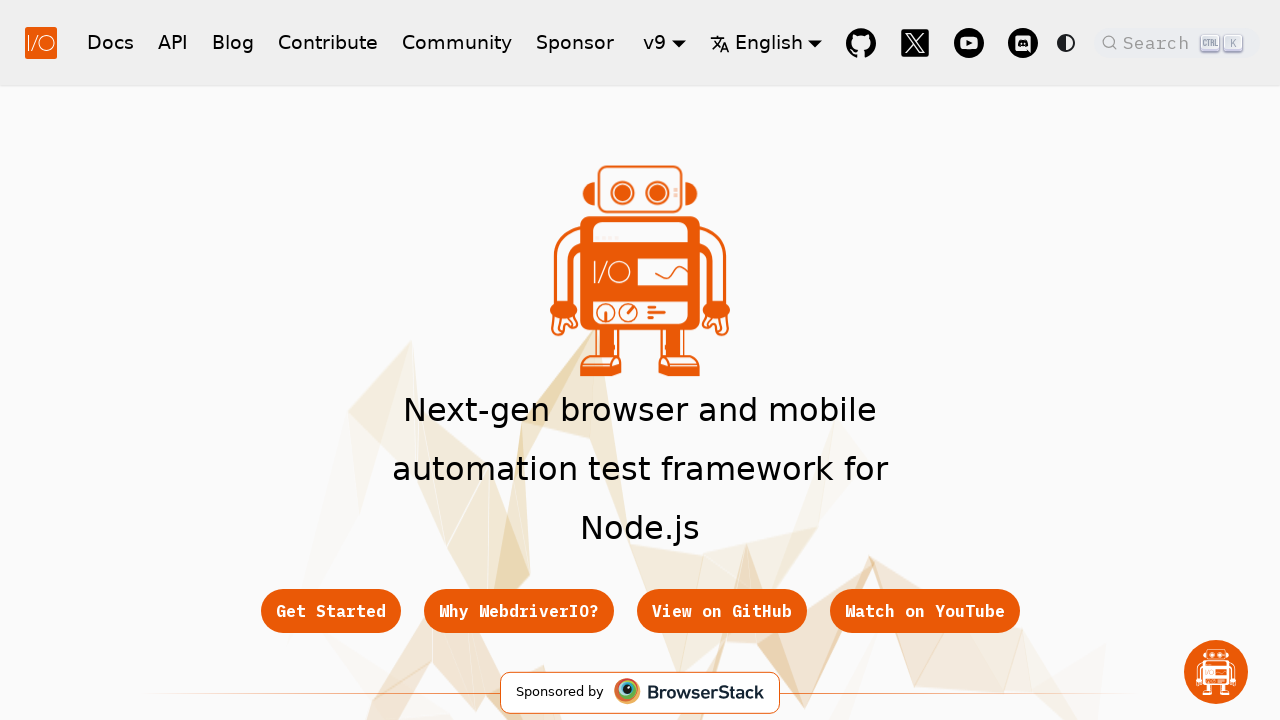